Tests that a todo item is removed if an empty string is entered during editing

Starting URL: https://demo.playwright.dev/todomvc

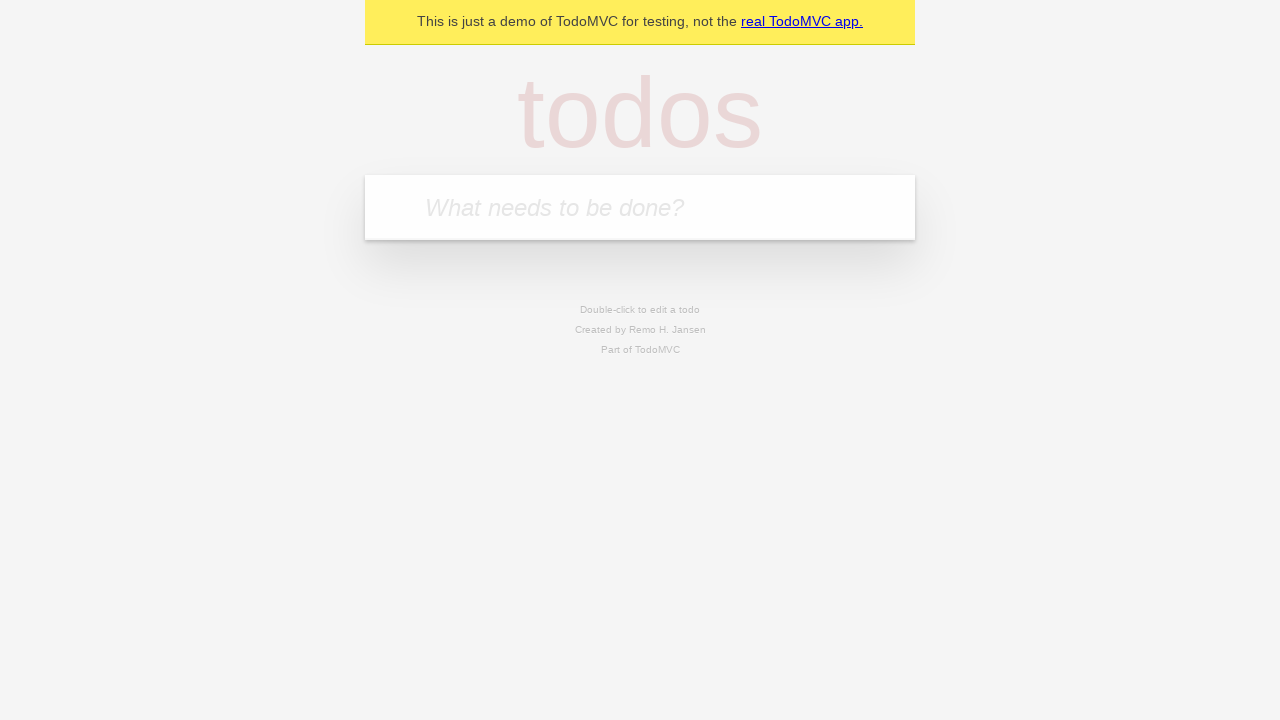

Filled todo input with 'buy some cheese' on internal:attr=[placeholder="What needs to be done?"i]
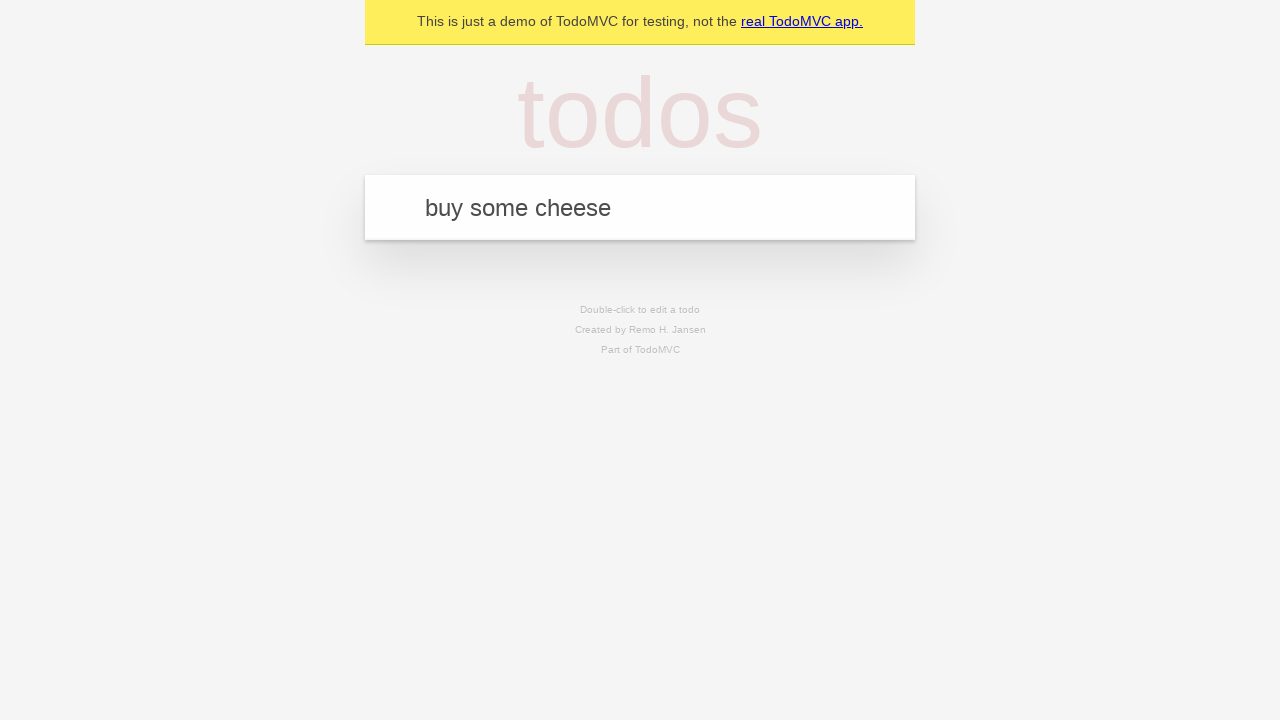

Pressed Enter to add first todo item on internal:attr=[placeholder="What needs to be done?"i]
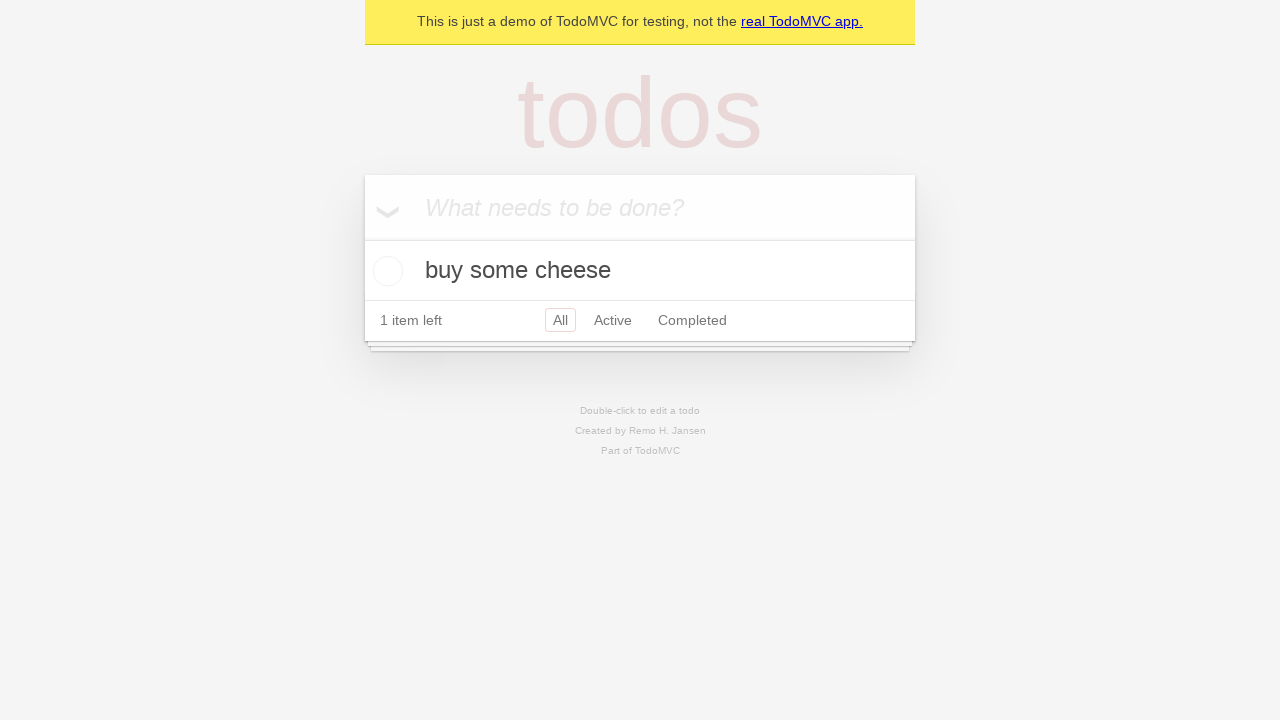

Filled todo input with 'feed the cat' on internal:attr=[placeholder="What needs to be done?"i]
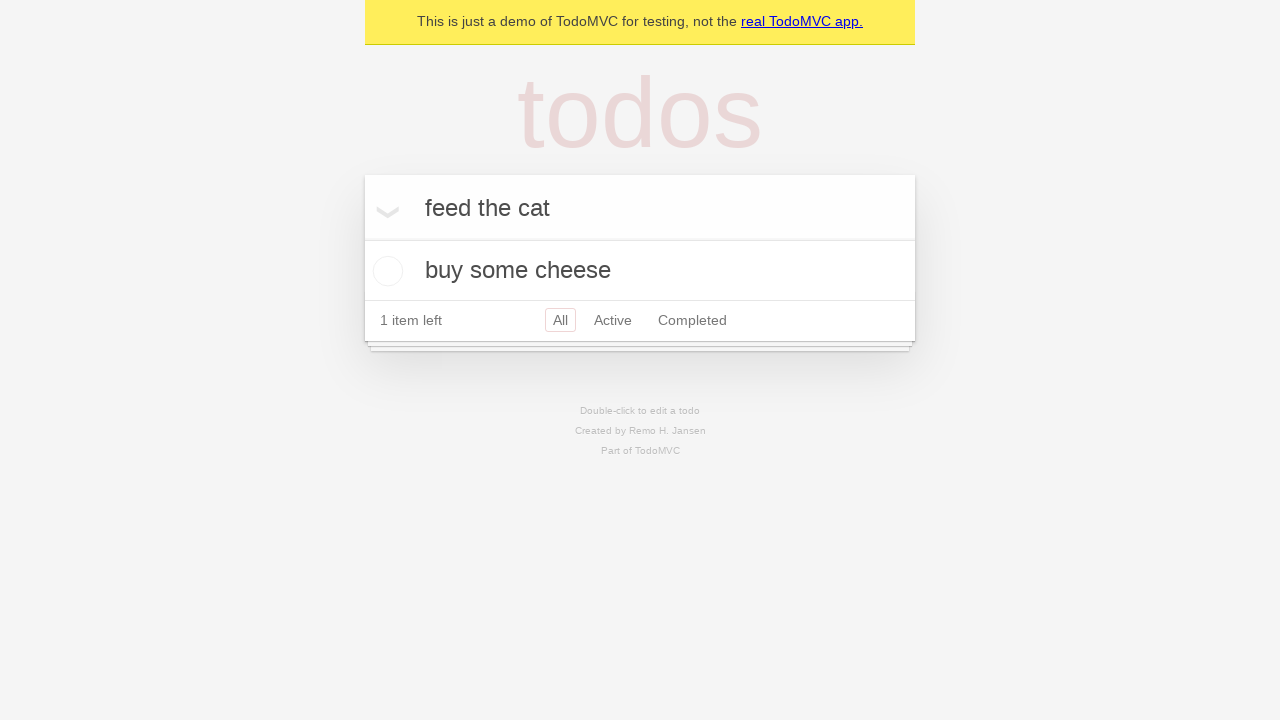

Pressed Enter to add second todo item on internal:attr=[placeholder="What needs to be done?"i]
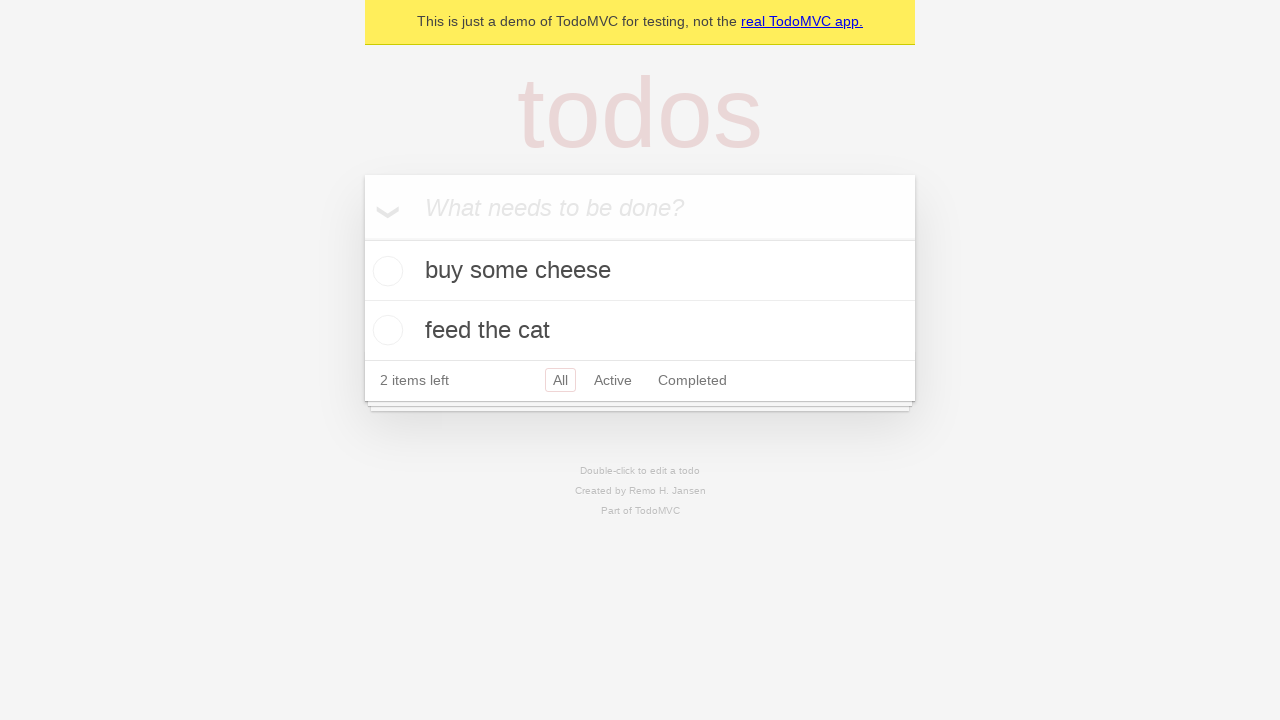

Filled todo input with 'book a doctors appointment' on internal:attr=[placeholder="What needs to be done?"i]
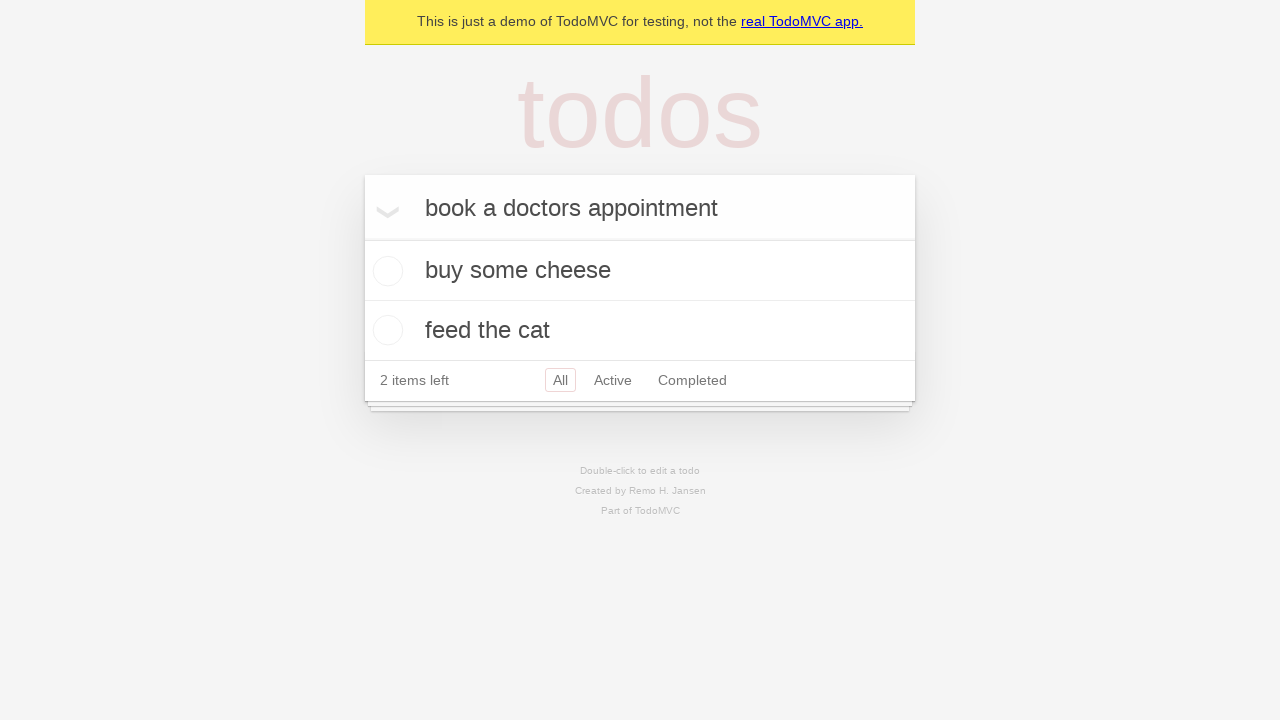

Pressed Enter to add third todo item on internal:attr=[placeholder="What needs to be done?"i]
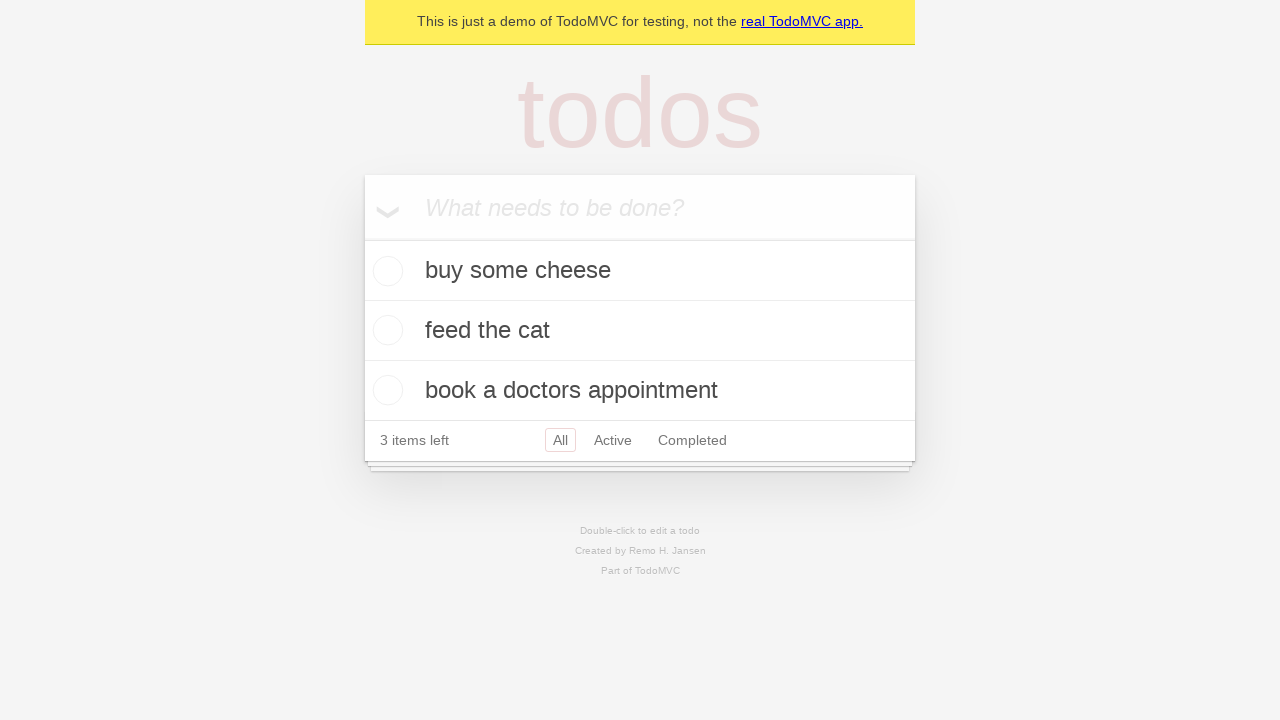

Double-clicked second todo item to enter edit mode at (640, 331) on internal:testid=[data-testid="todo-item"s] >> nth=1
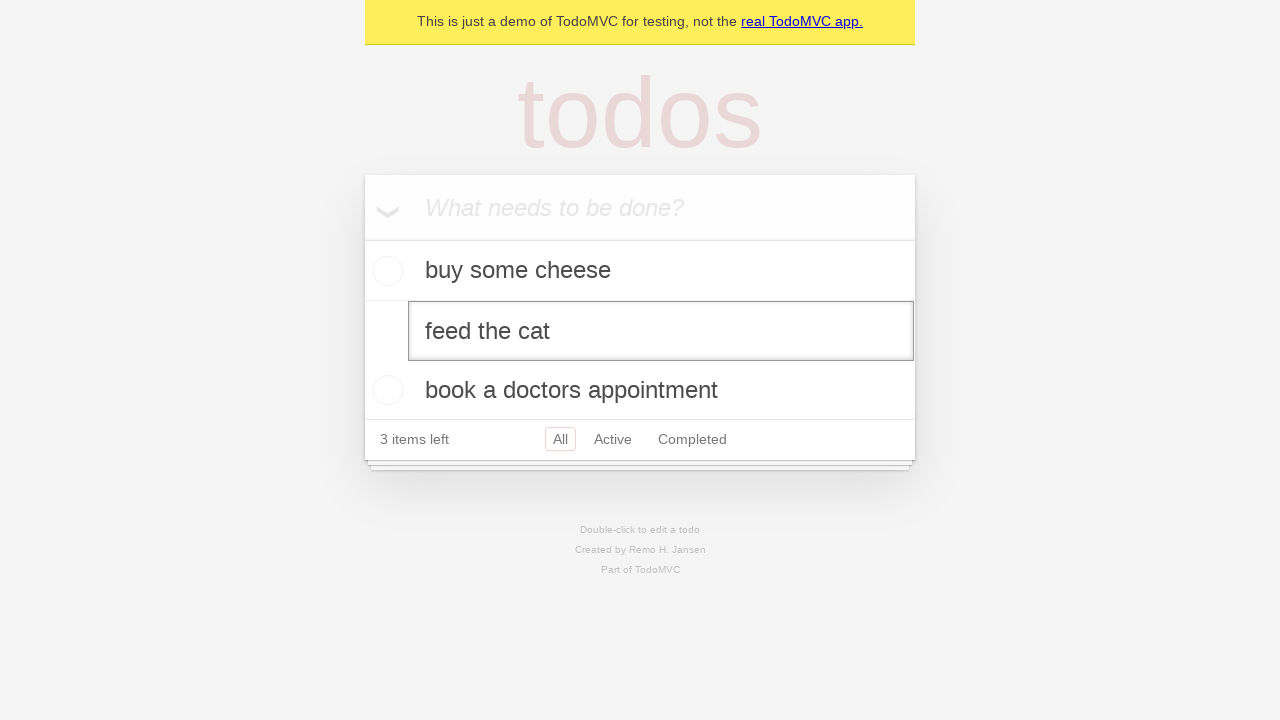

Cleared the edit input field on internal:testid=[data-testid="todo-item"s] >> nth=1 >> internal:role=textbox[nam
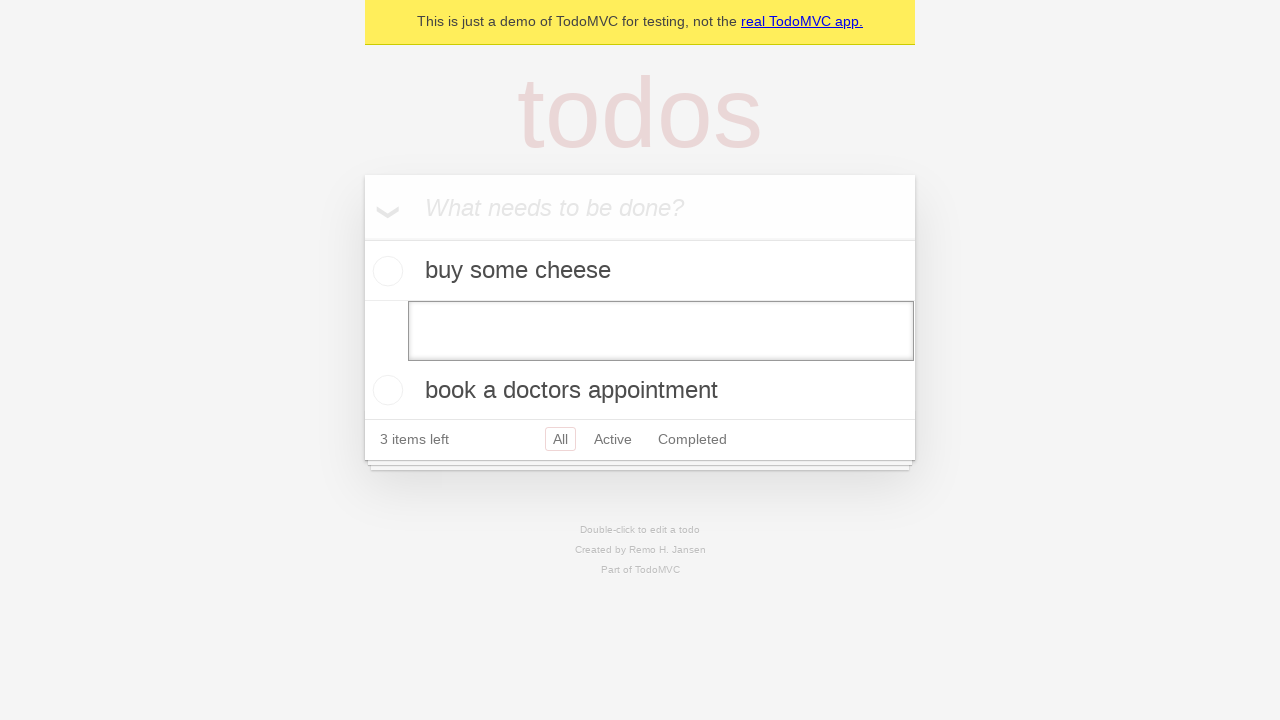

Pressed Enter with empty text to remove the todo item on internal:testid=[data-testid="todo-item"s] >> nth=1 >> internal:role=textbox[nam
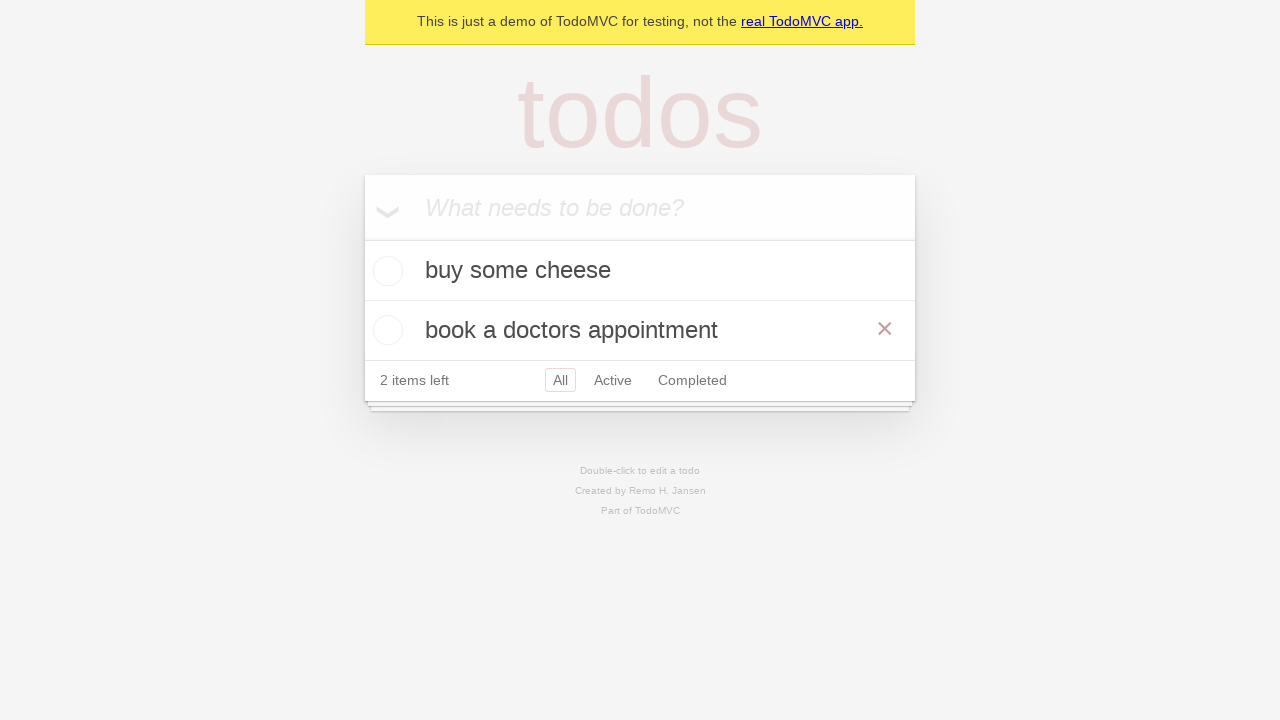

Waited for todo item to be removed from the list
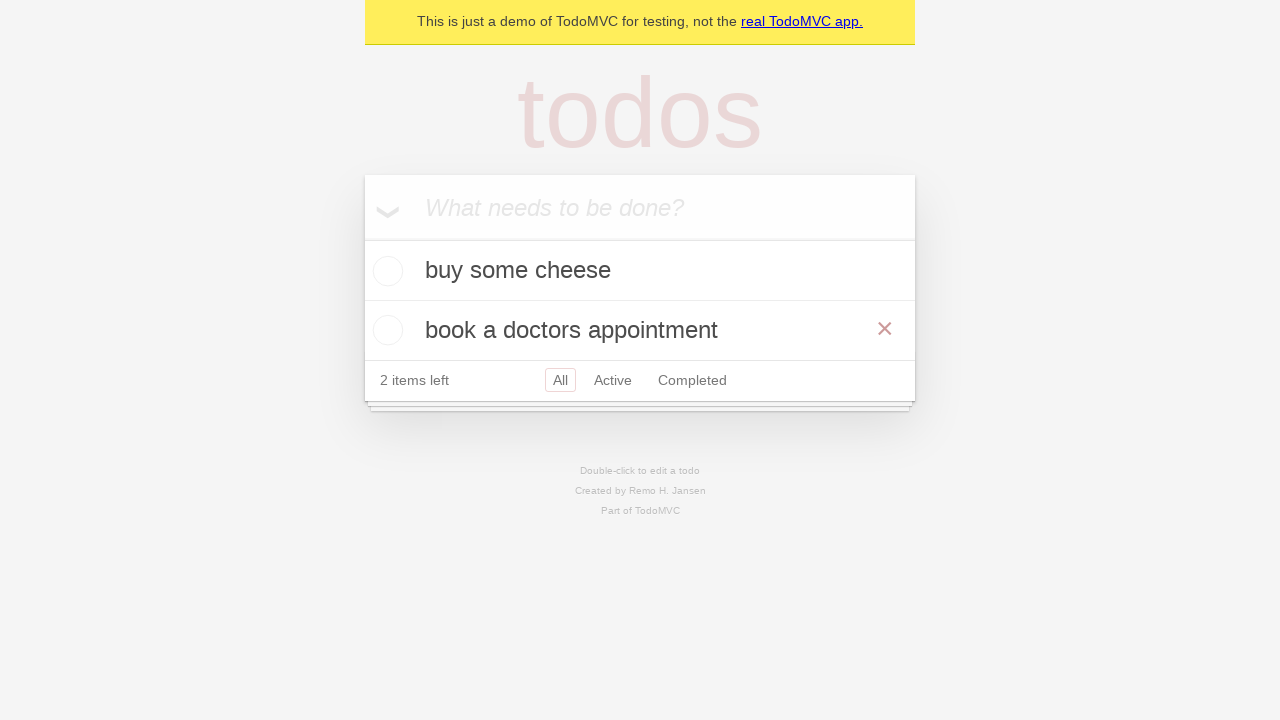

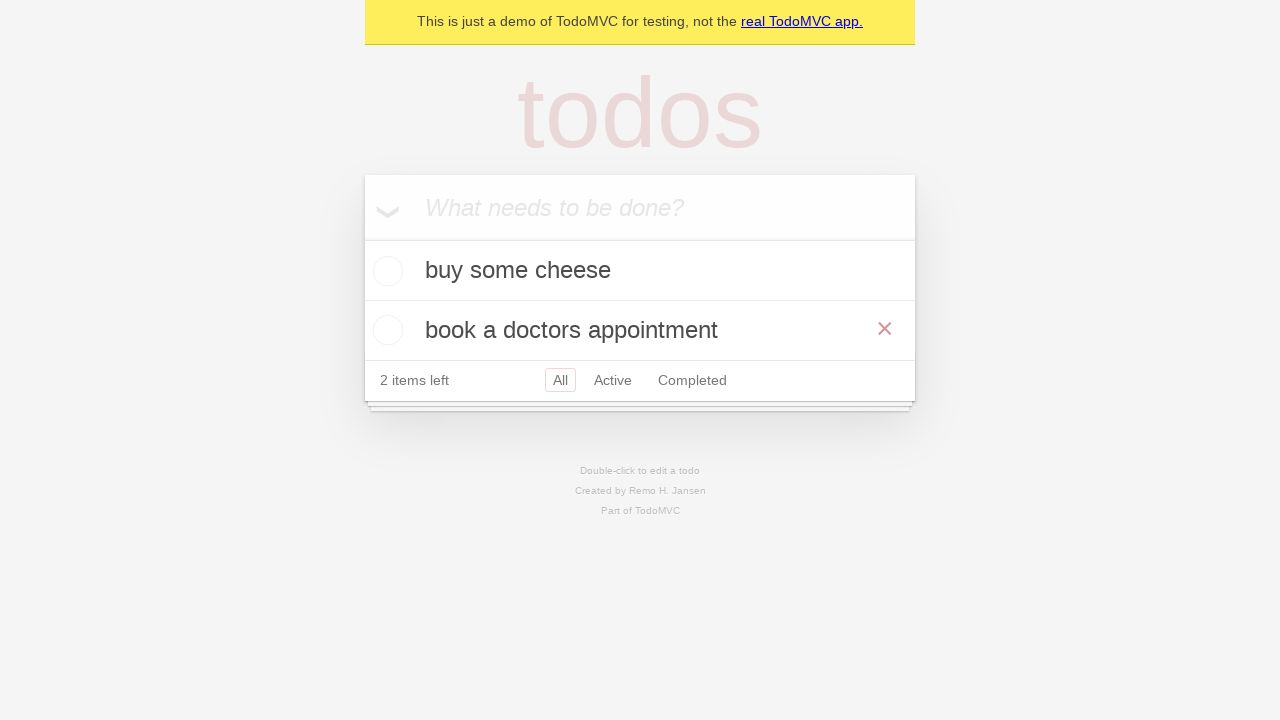